Tests a math quiz page by reading two numbers displayed on the page, calculating their sum, selecting the correct answer from a dropdown menu, and submitting the form.

Starting URL: http://suninjuly.github.io/selects1.html

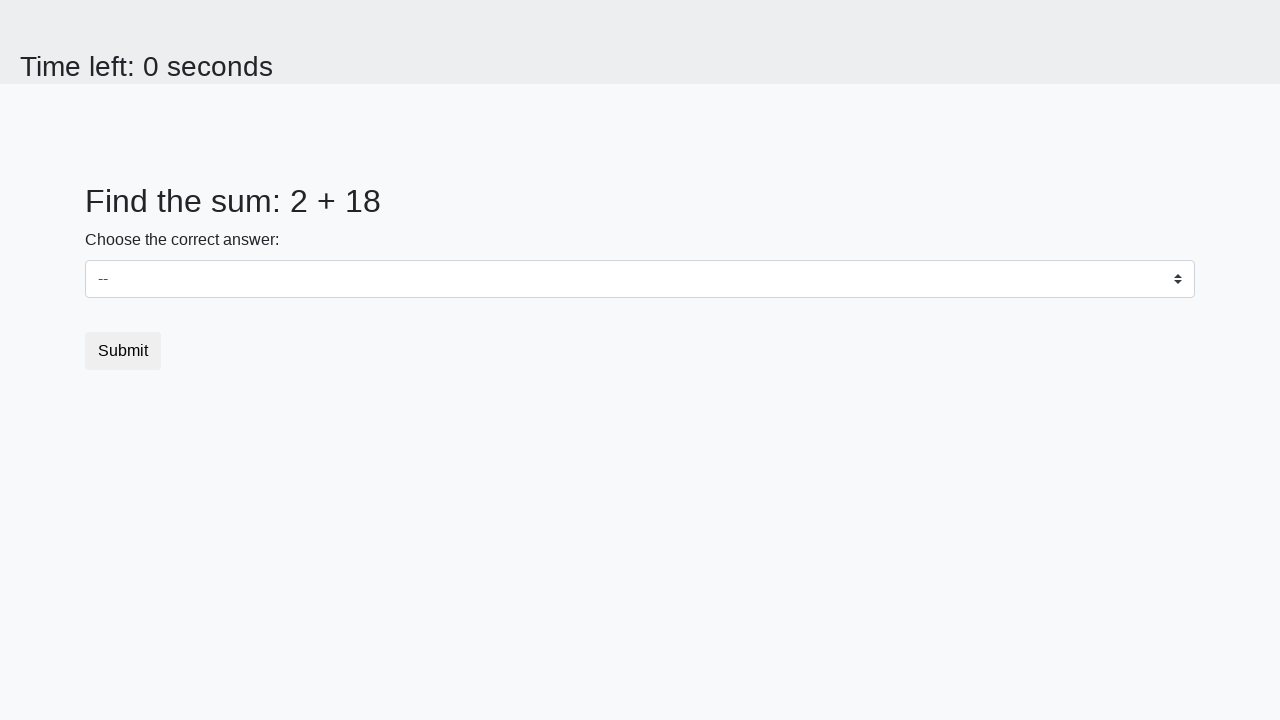

Read first number from page
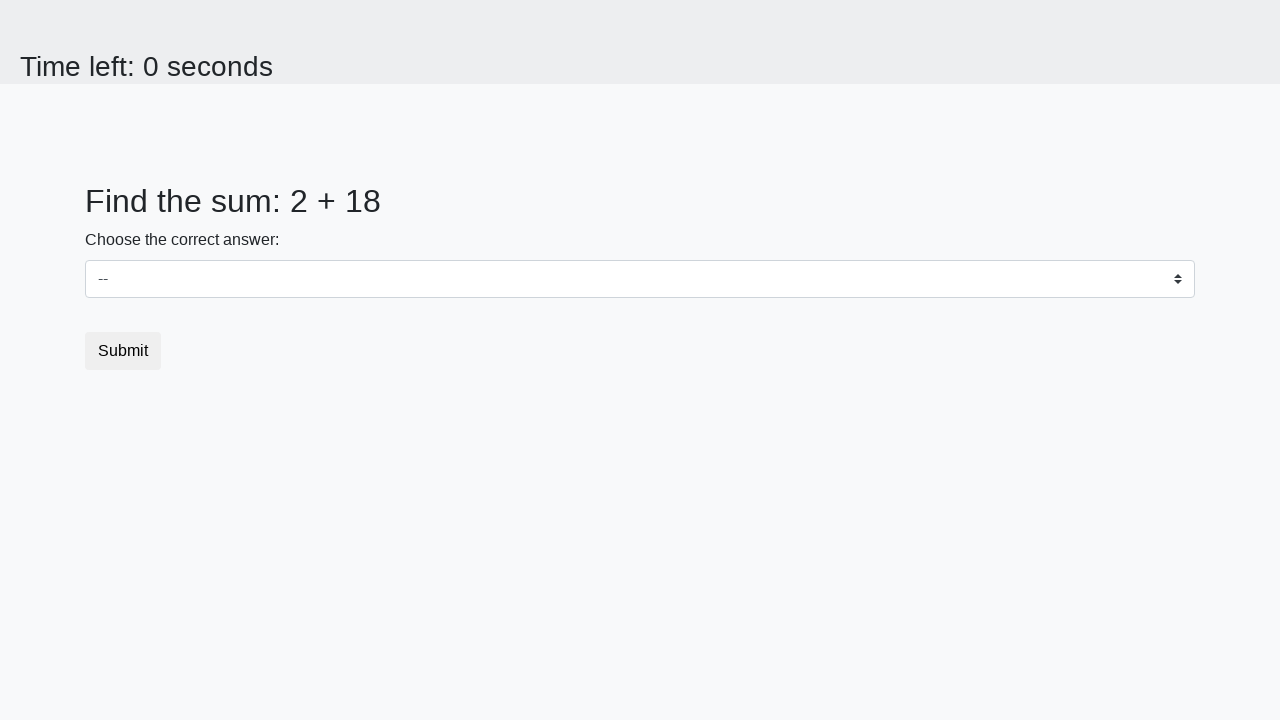

Read second number from page
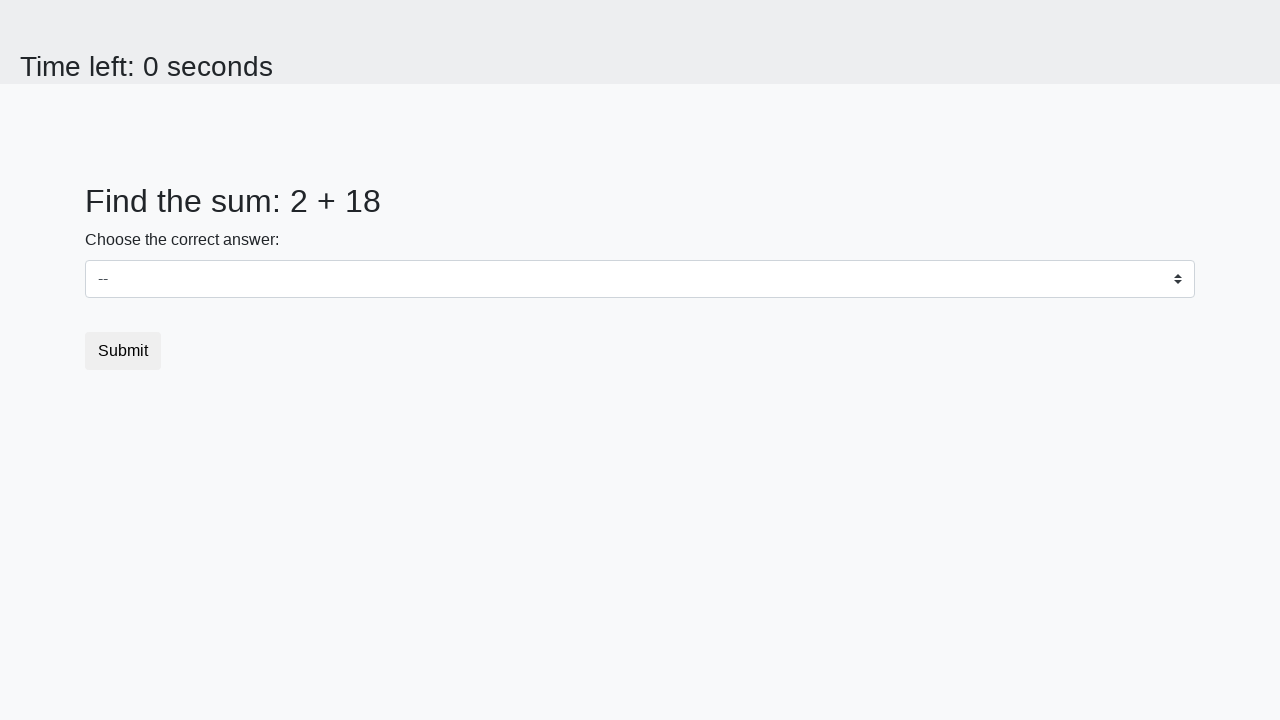

Calculated sum: 2 + 18 = 20
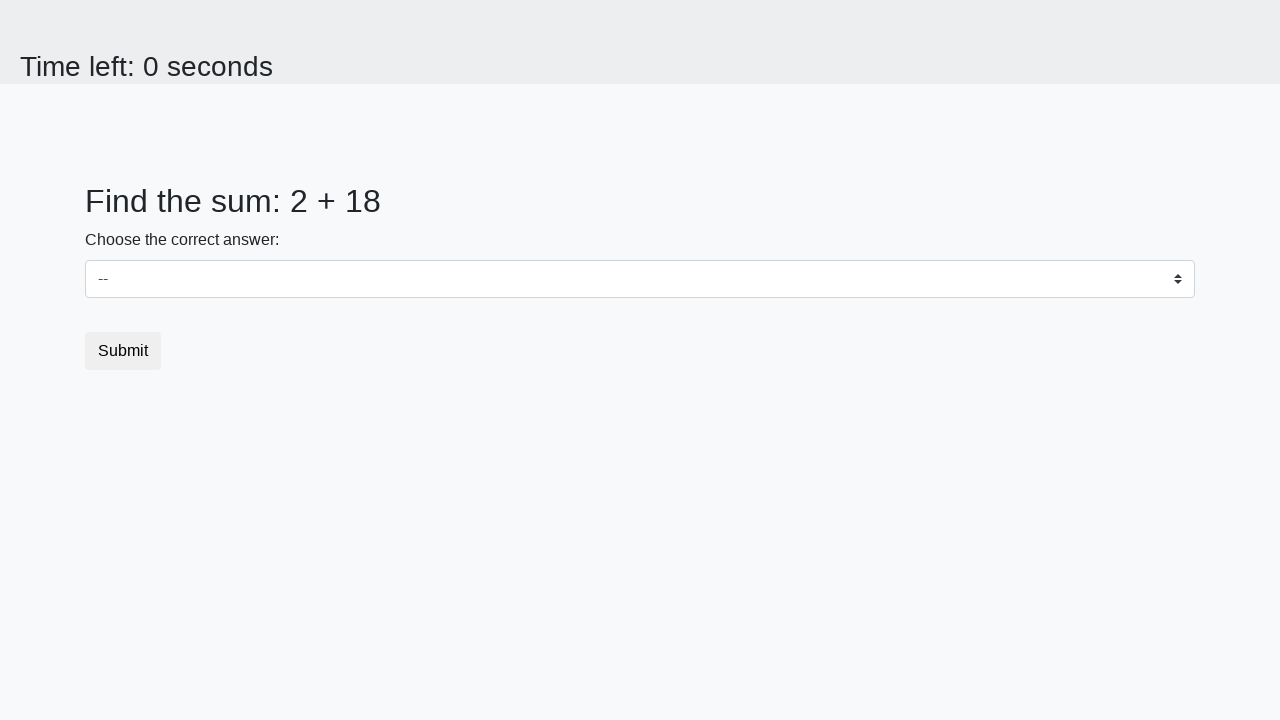

Selected correct answer 20 from dropdown menu on select
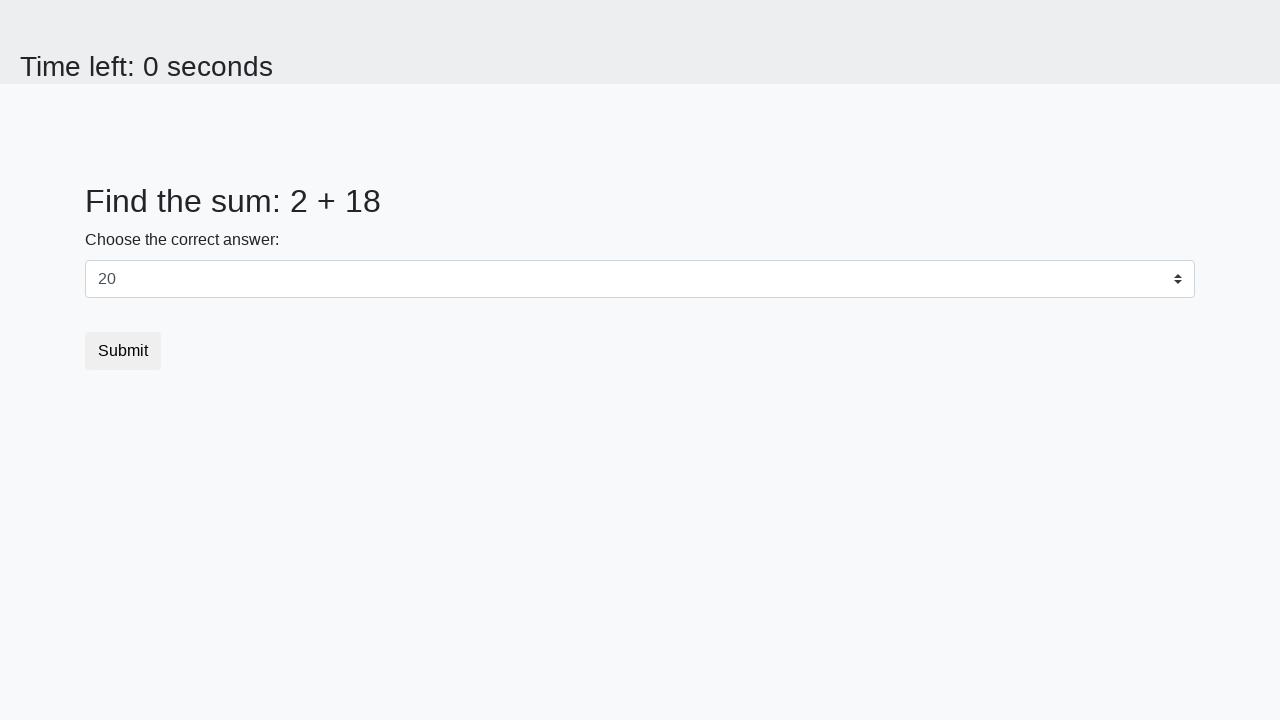

Clicked submit button to submit the form at (123, 351) on button.btn
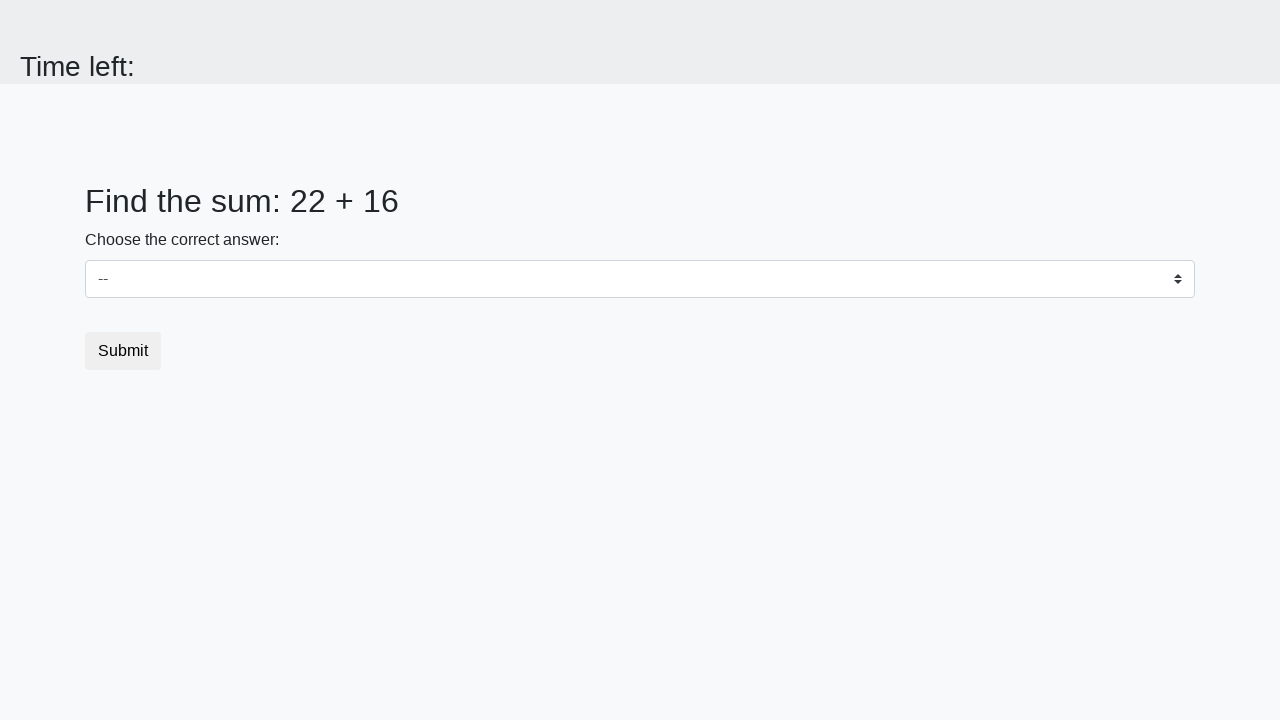

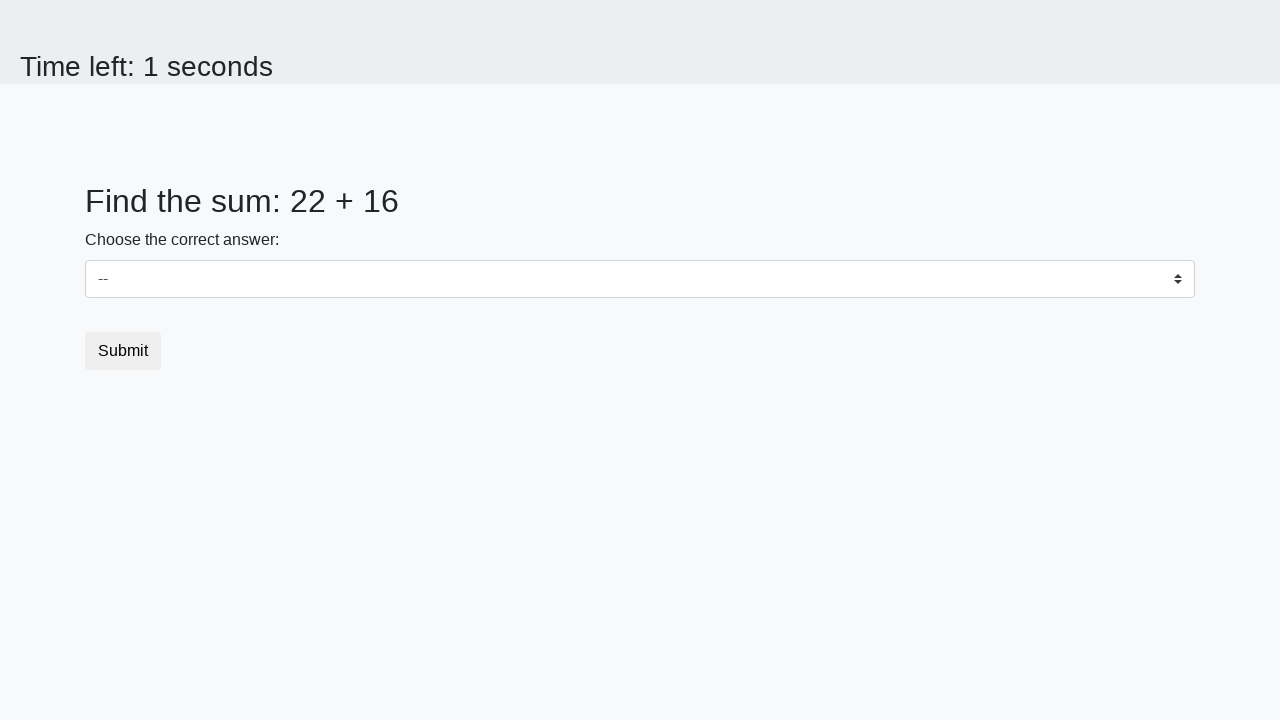